Tests dropdown functionality by navigating to the dropdown page and selecting Option 2 from the dropdown menu

Starting URL: https://the-internet.herokuapp.com/

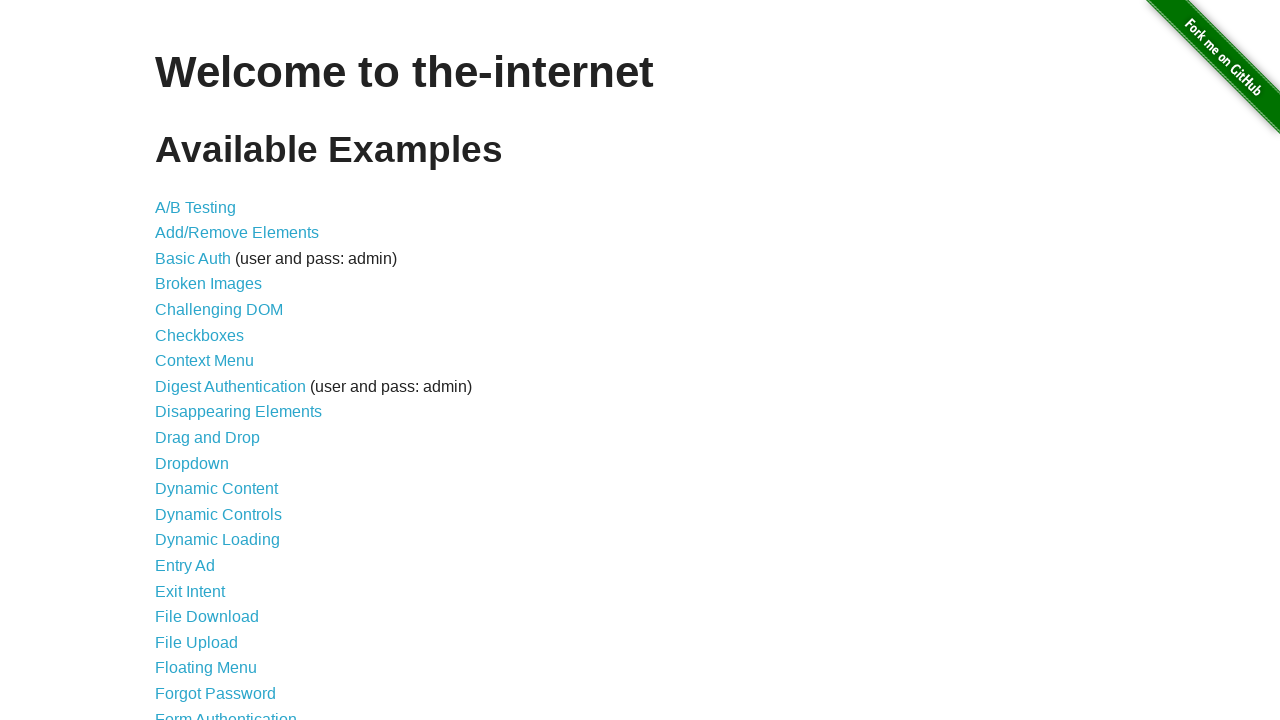

Clicked on dropdown link to navigate to dropdown page at (192, 463) on a[href='/dropdown']
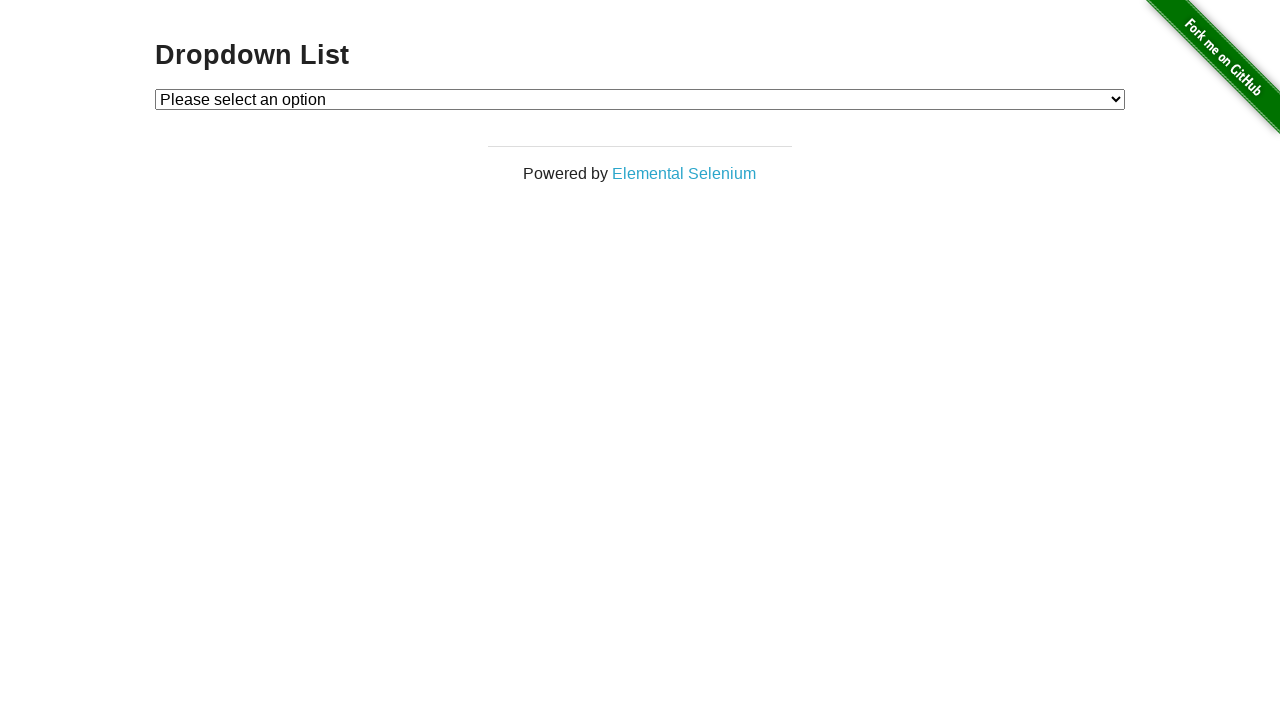

Selected Option 2 from the dropdown menu on #dropdown
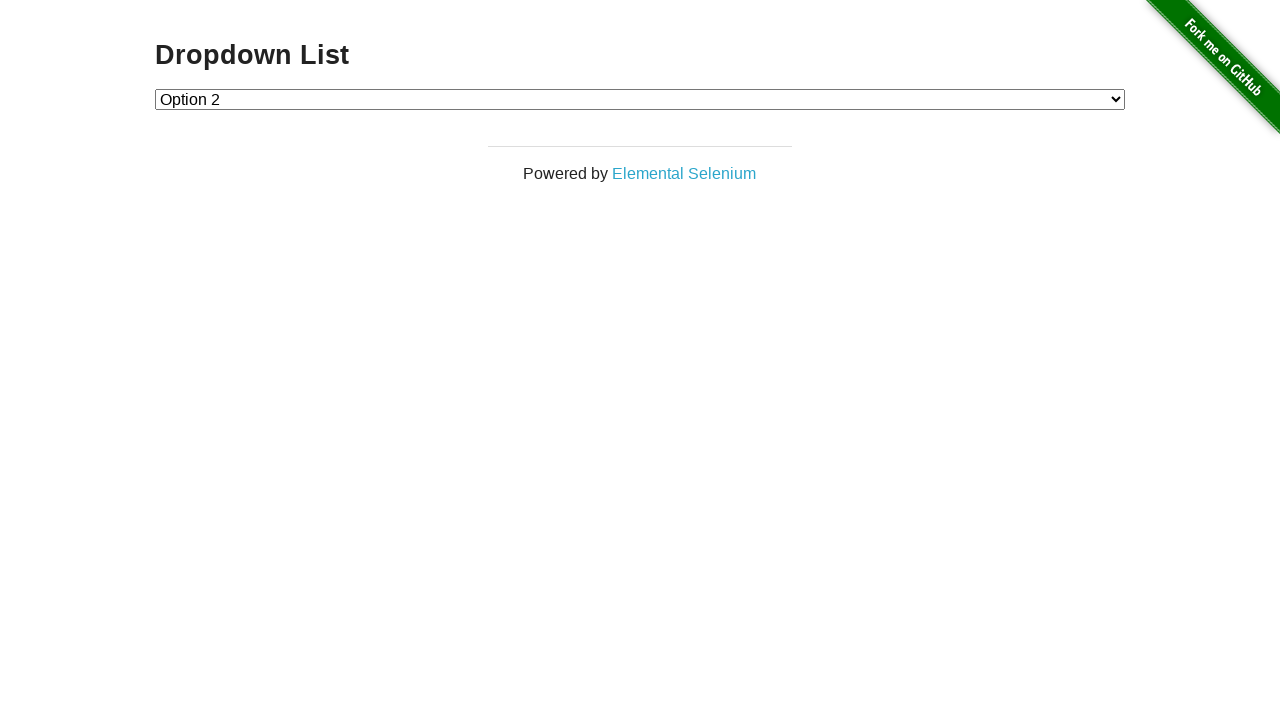

Waited 4 seconds to observe the dropdown selection
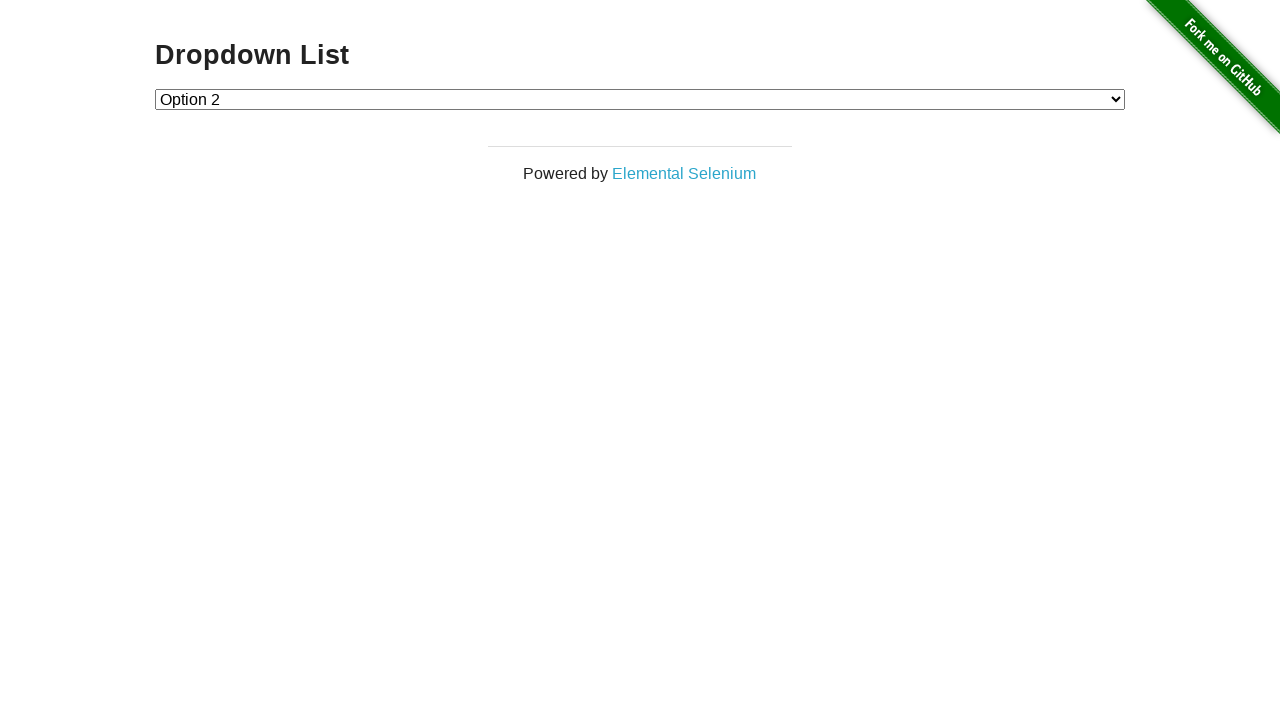

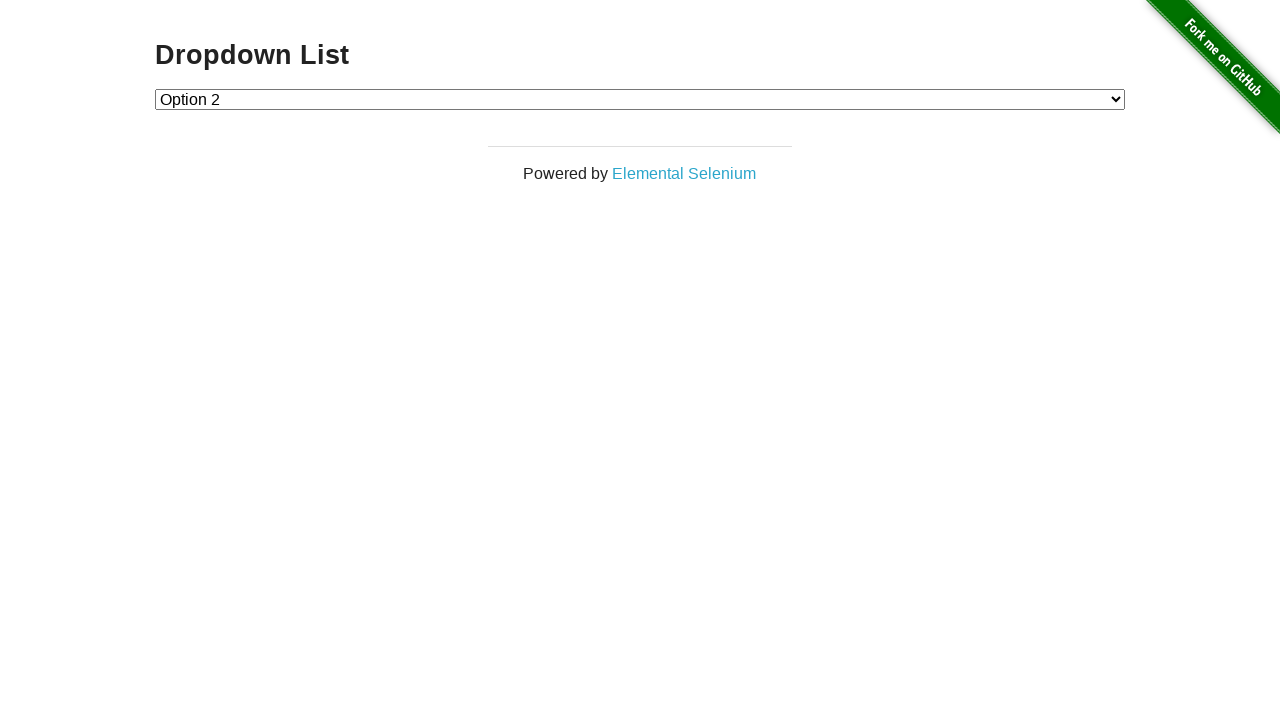